Tests dropdown interaction on the Semantic UI demo page by clicking on a search dropdown to open it and verifying the dropdown menu items are visible.

Starting URL: https://semantic-ui.com/modules/dropdown.html

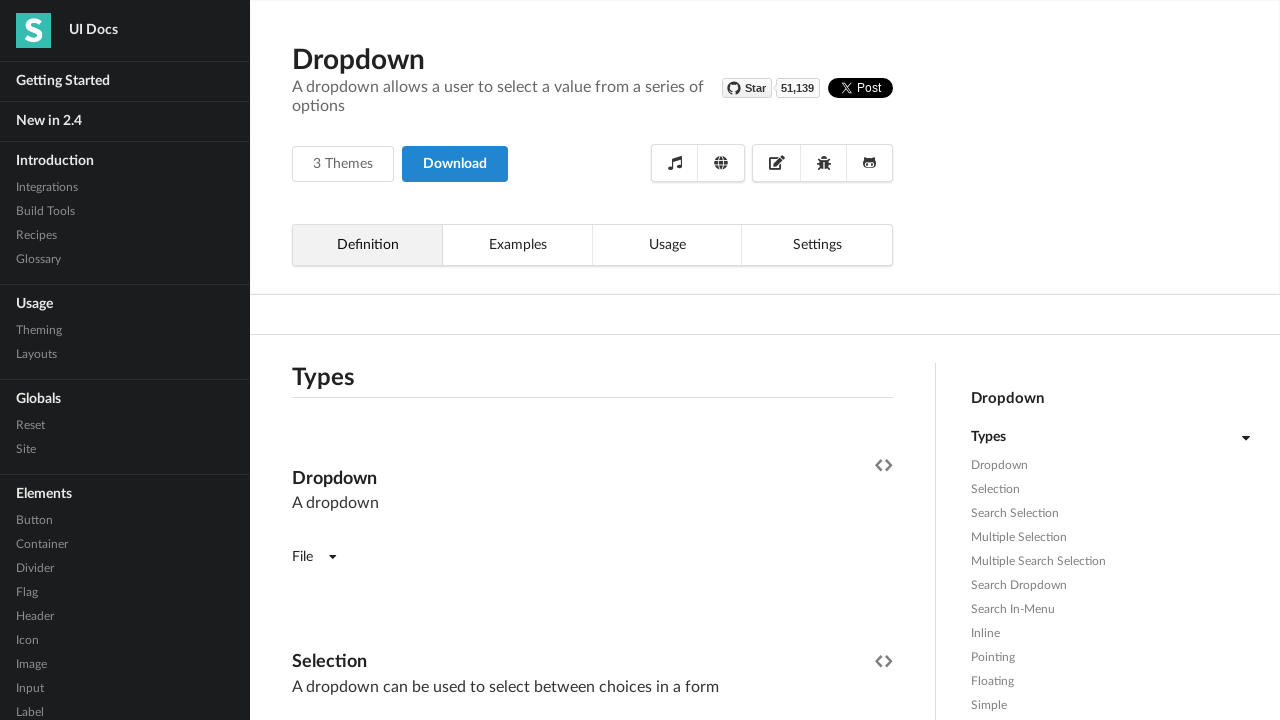

Clicked on the first search dropdown to open it at (594, 361) on (//*[@class='search'])[1]
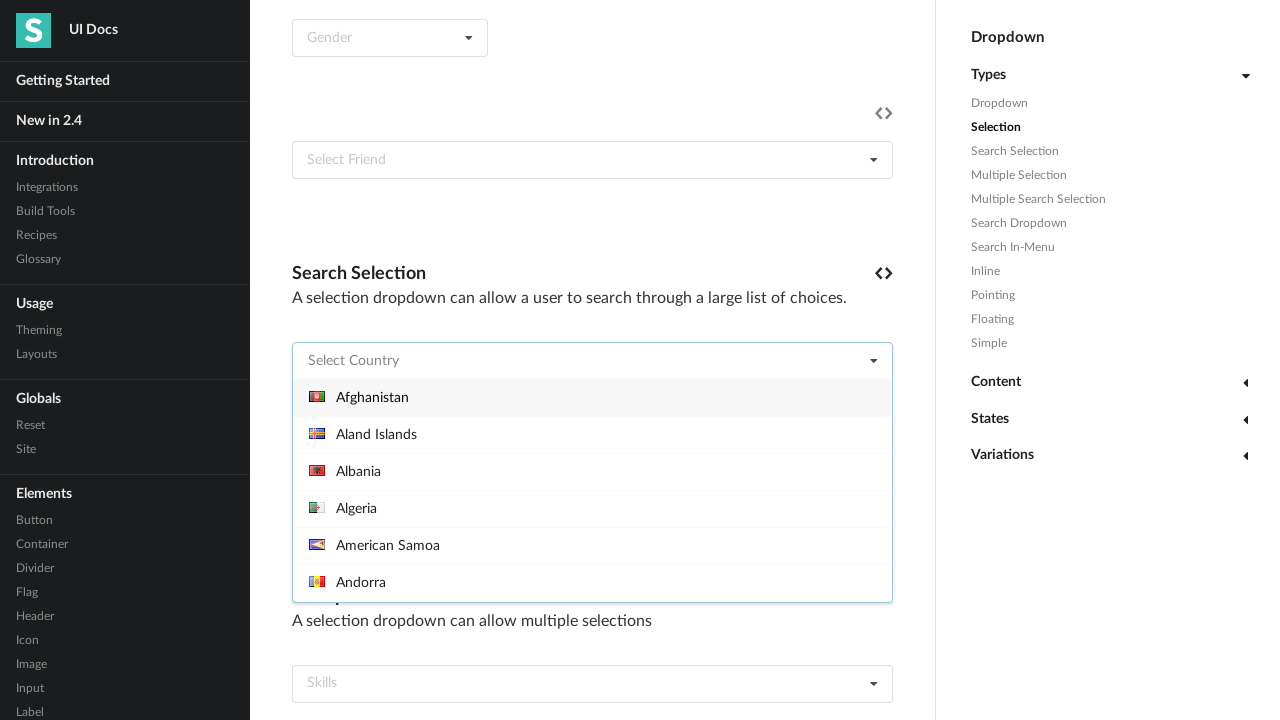

Dropdown menu became visible
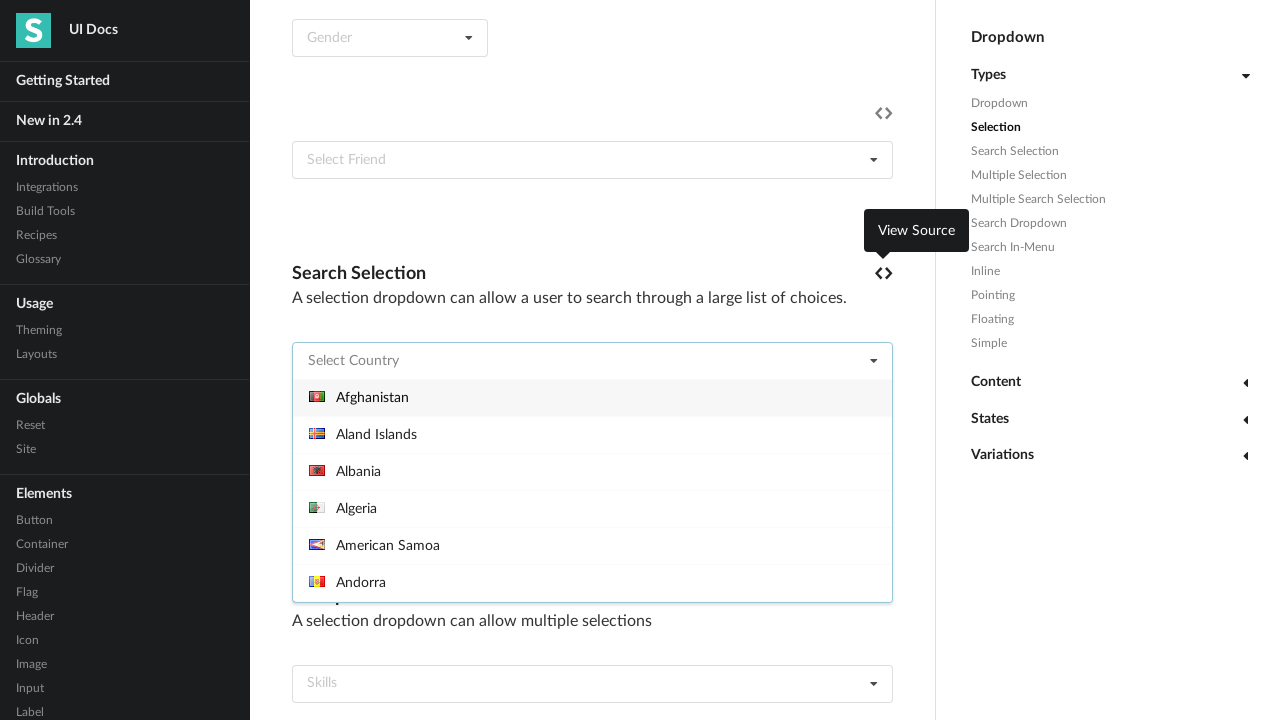

Verified dropdown menu items are present
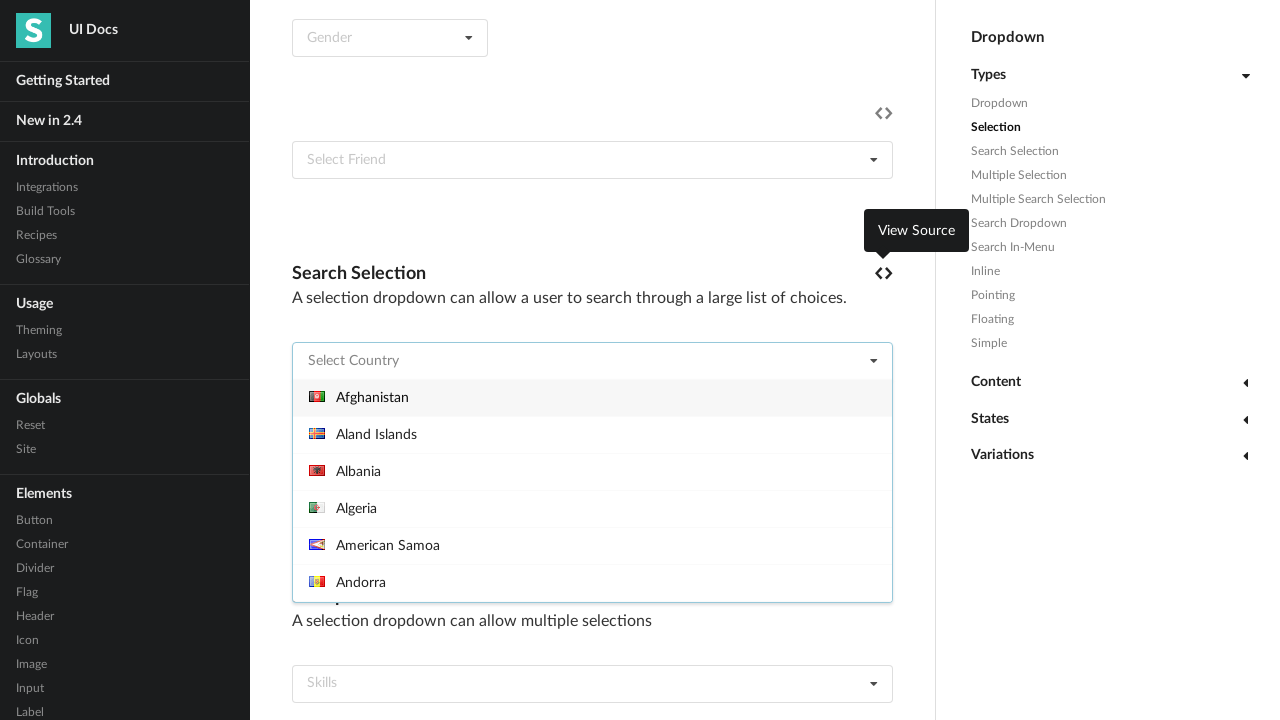

Clicked on dropdown item with value 'al' (Albanian) at (592, 471) on .menu.transition.visible div[data-value='al']
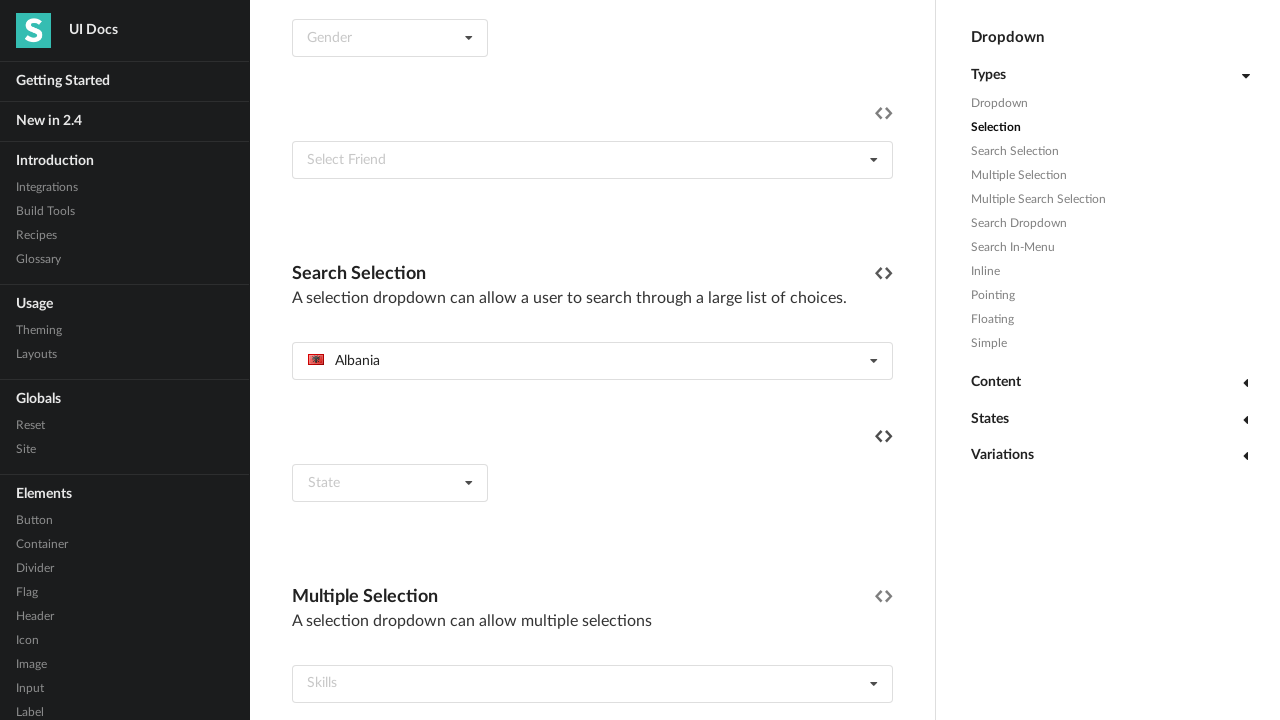

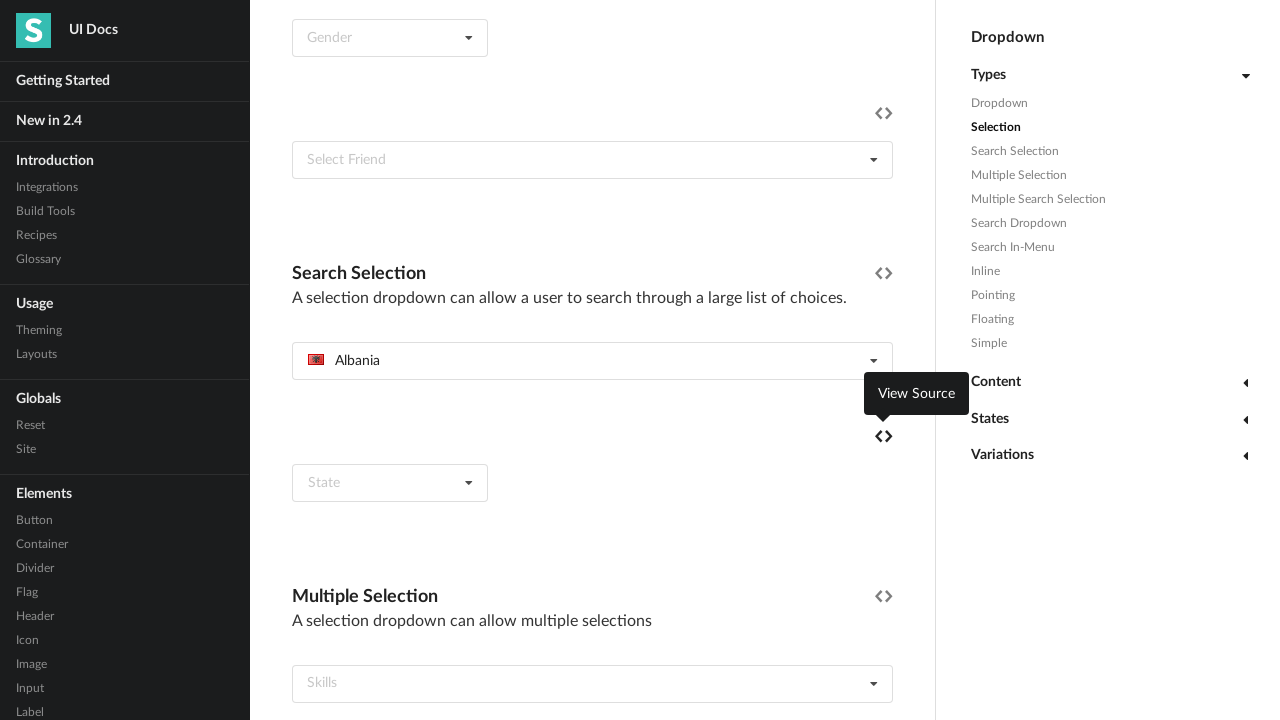